Tests hover functionality by hovering over three user figures, verifying that user names appear on hover, clicking the profile links, and navigating back after each interaction.

Starting URL: http://the-internet.herokuapp.com/hovers

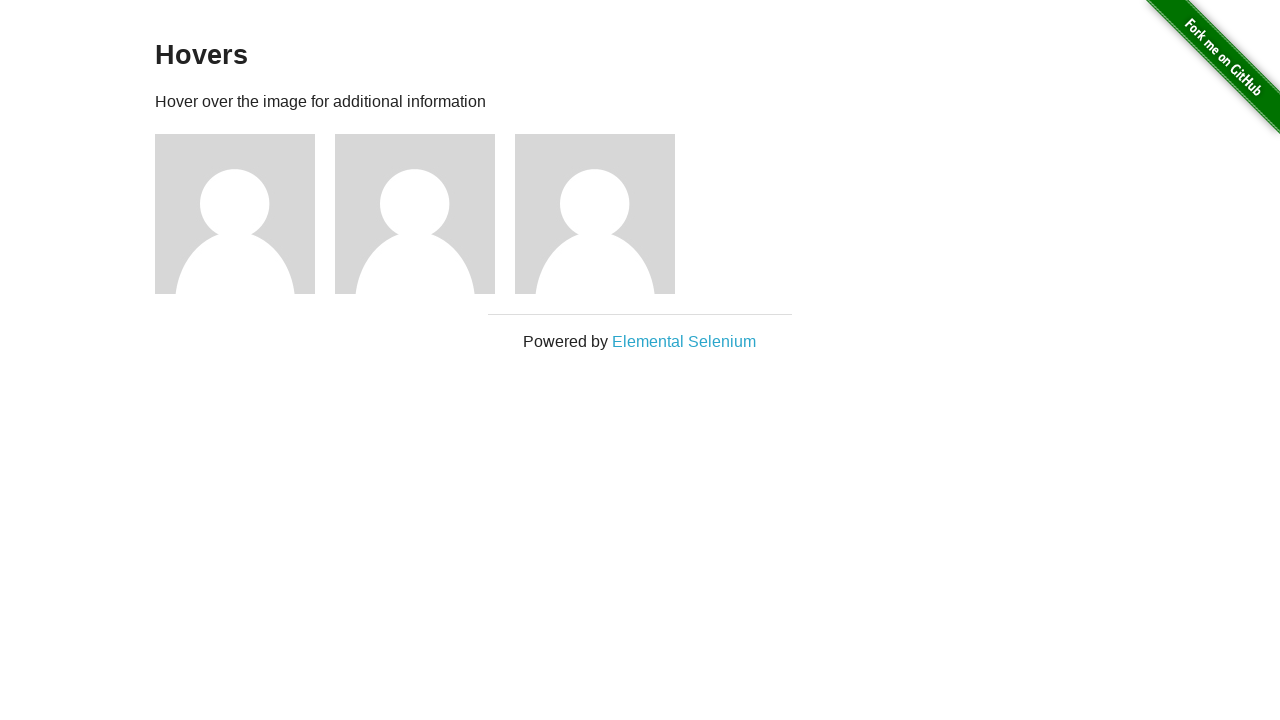

Hovered over first user figure at (245, 214) on xpath=//div[@id='content']//descendant::div[@class='figure'][1]
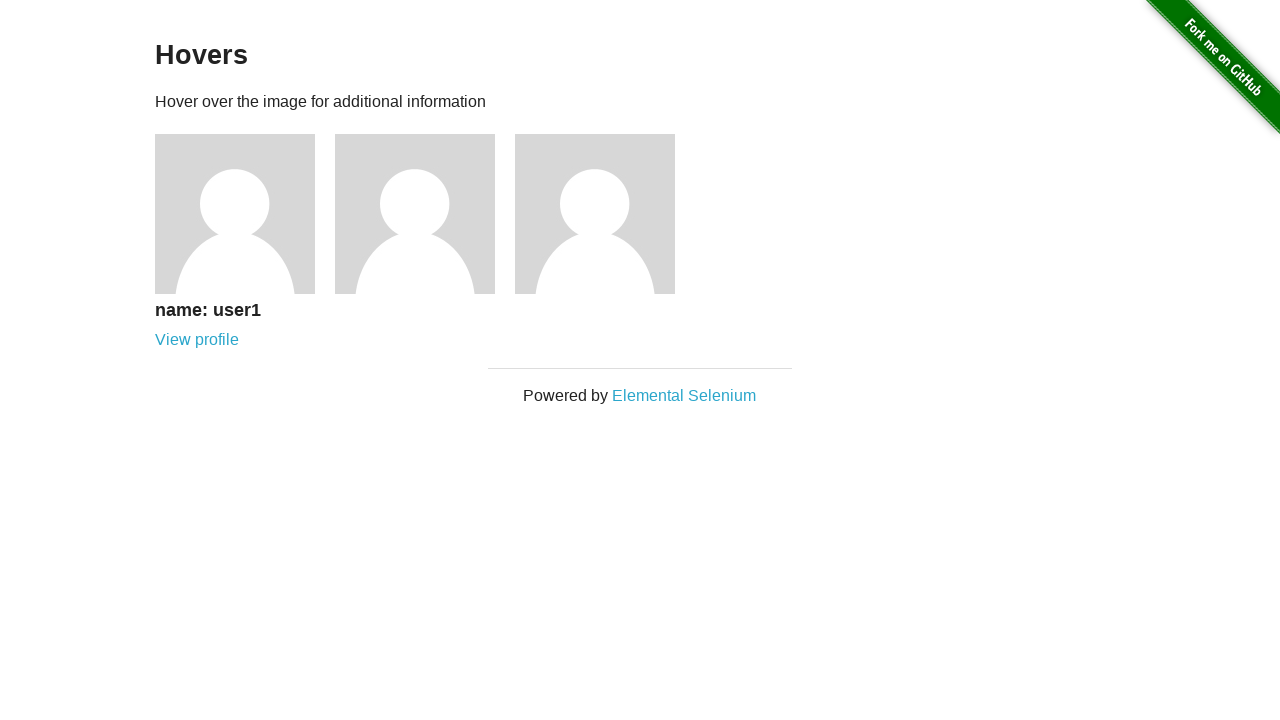

Verified user1 name appeared on hover
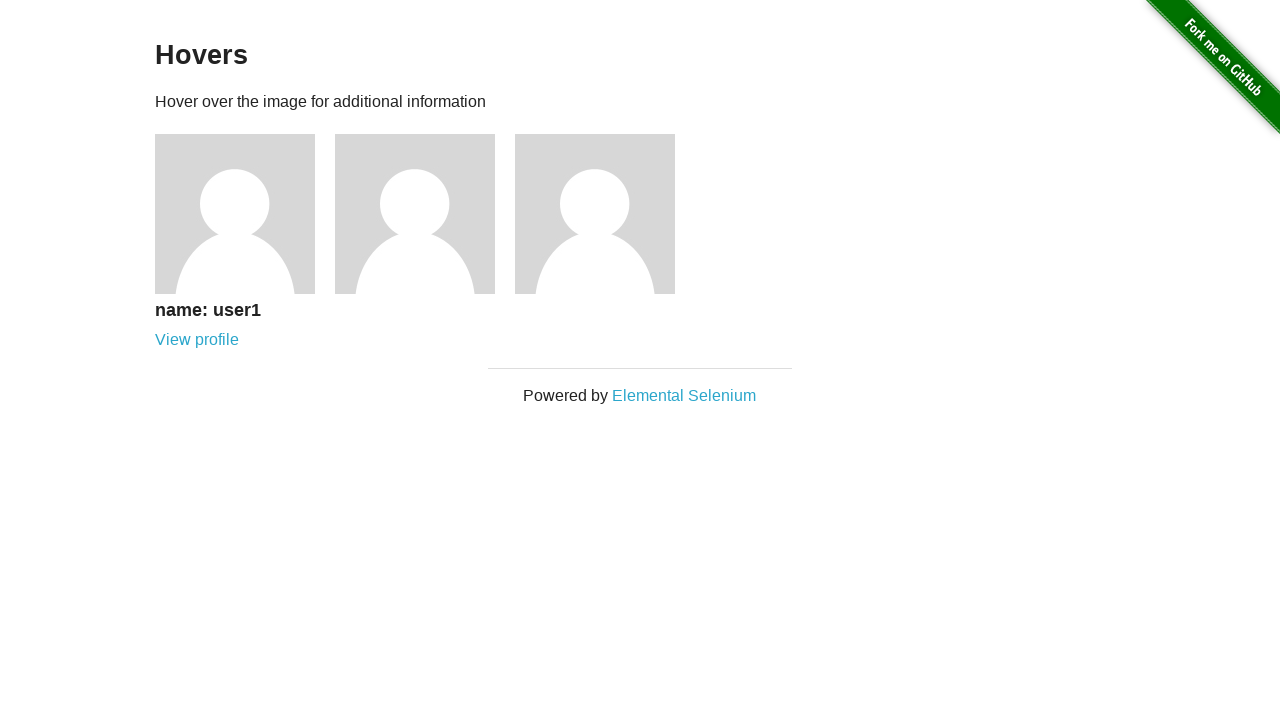

Clicked user1 profile link at (197, 340) on xpath=//h5[text()='name: user1']/following-sibling::a
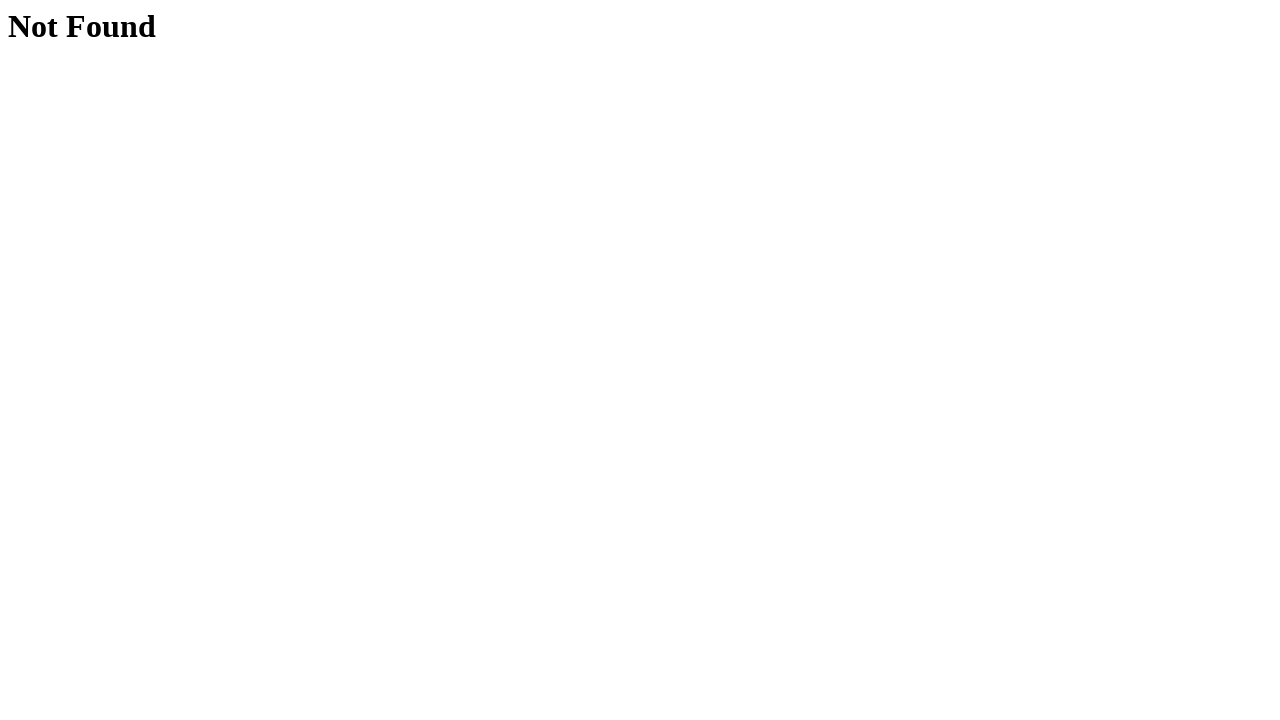

Verified Not Found page for user1
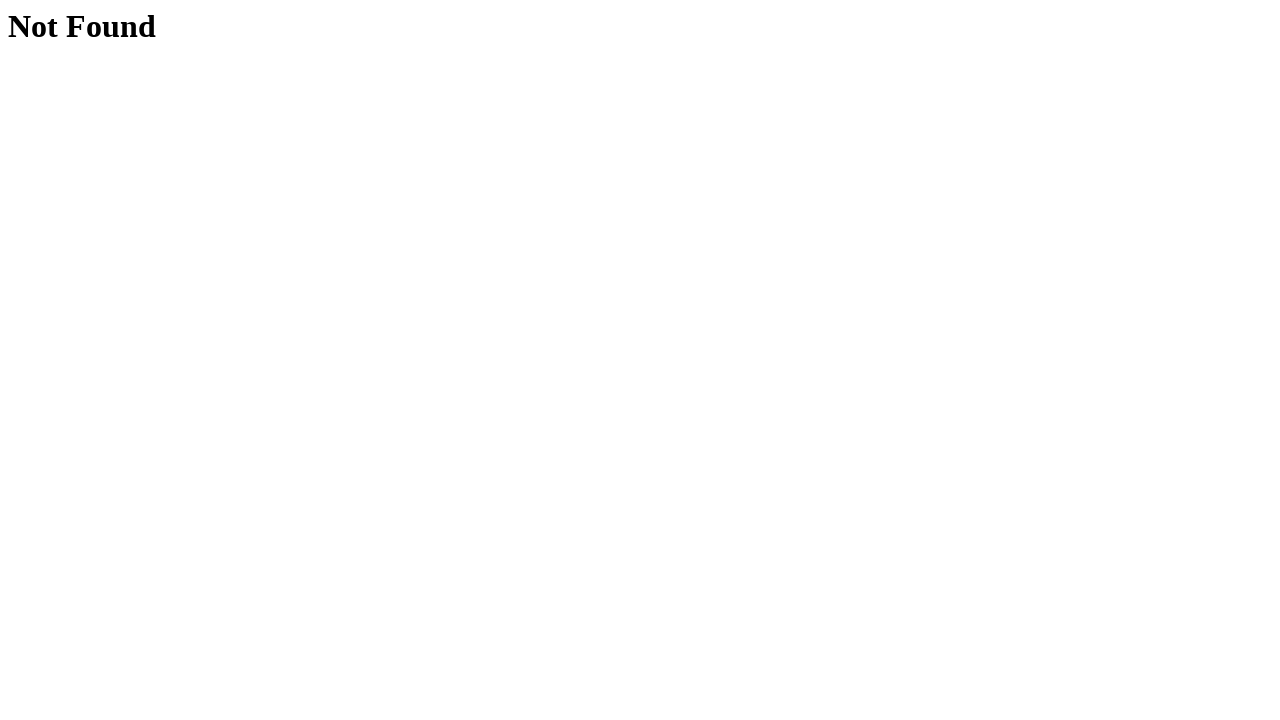

Navigated back to hovers page
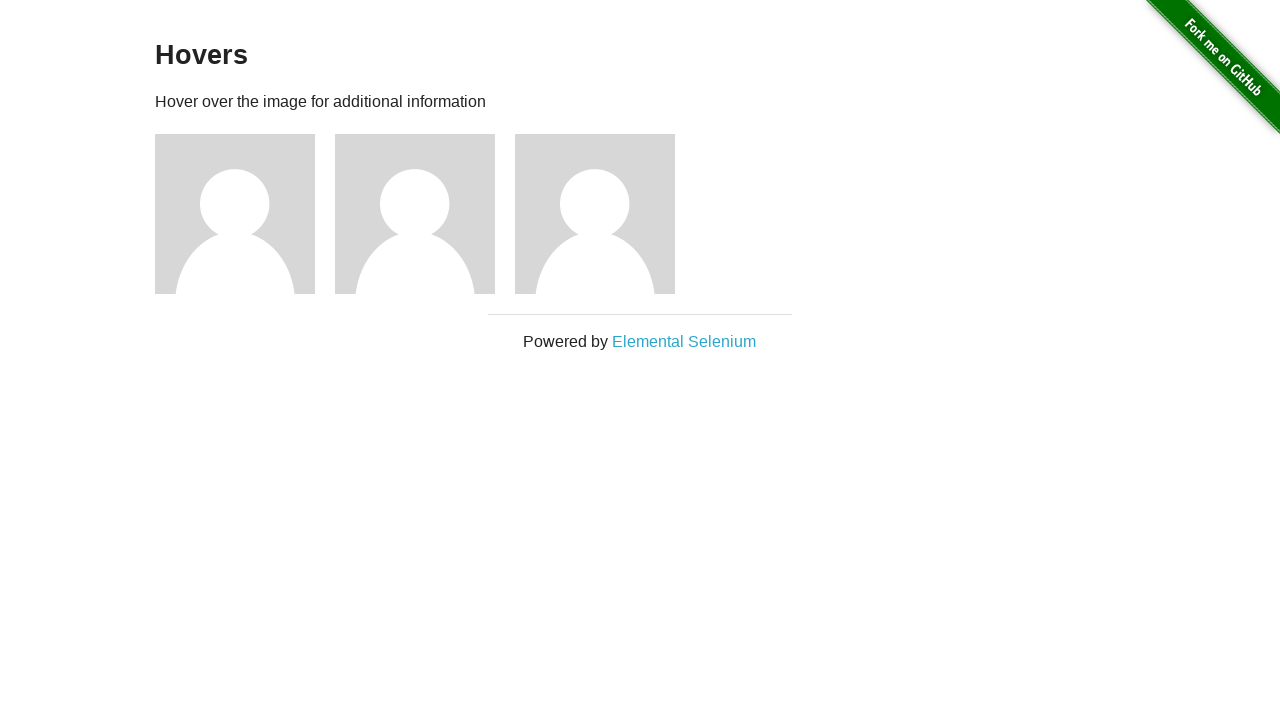

Hovered over second user figure at (425, 214) on xpath=//div[@id='content']//descendant::div[@class='figure'][2]
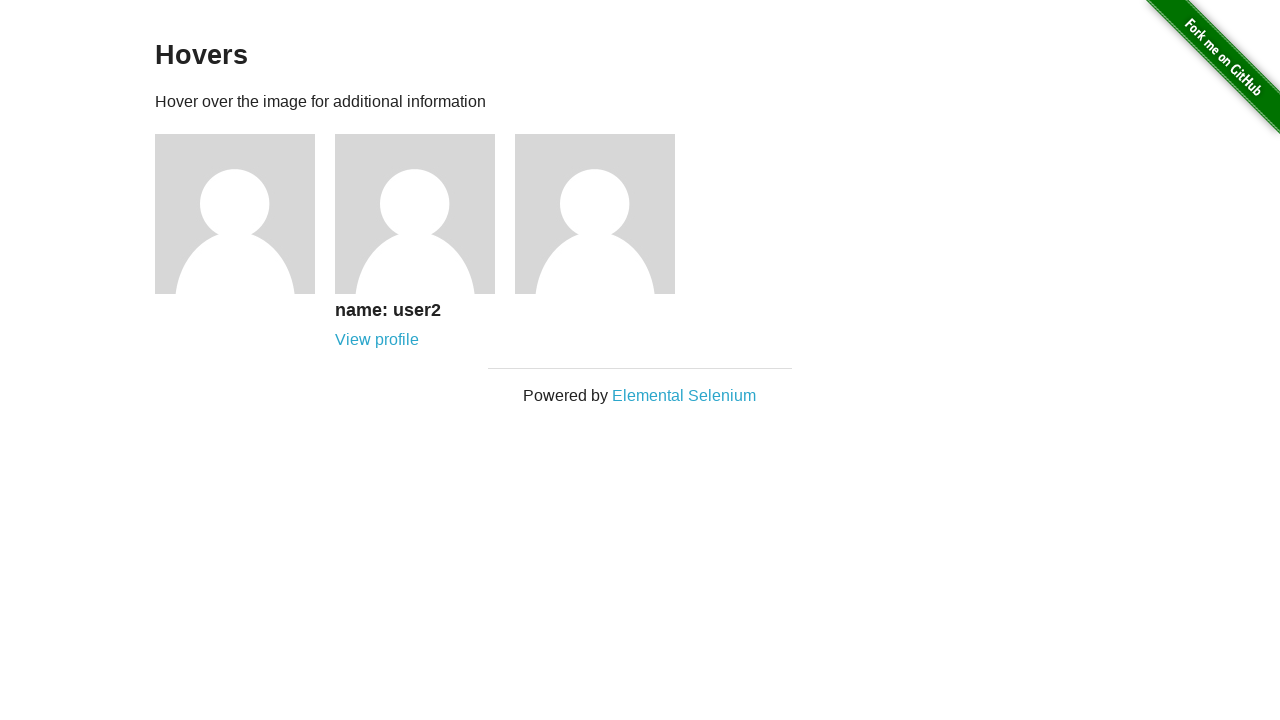

Verified user2 name appeared on hover
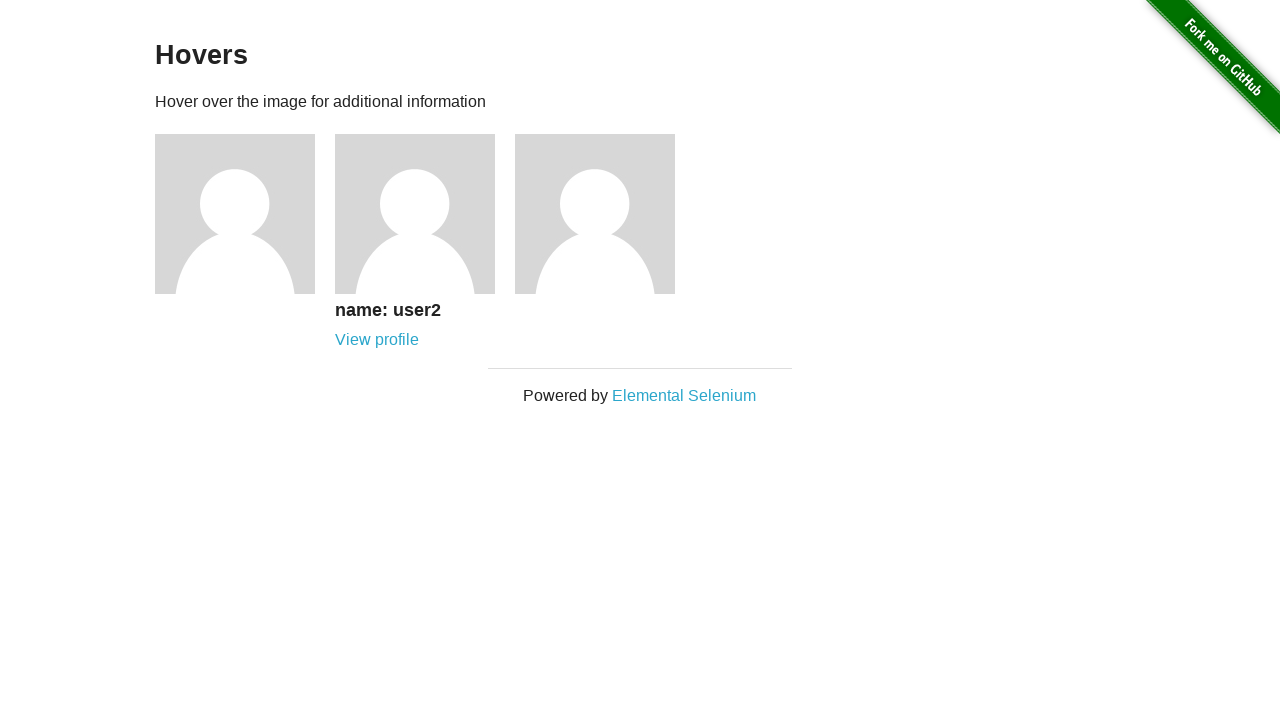

Clicked user2 profile link at (377, 340) on xpath=//h5[text()='name: user2']/following-sibling::a
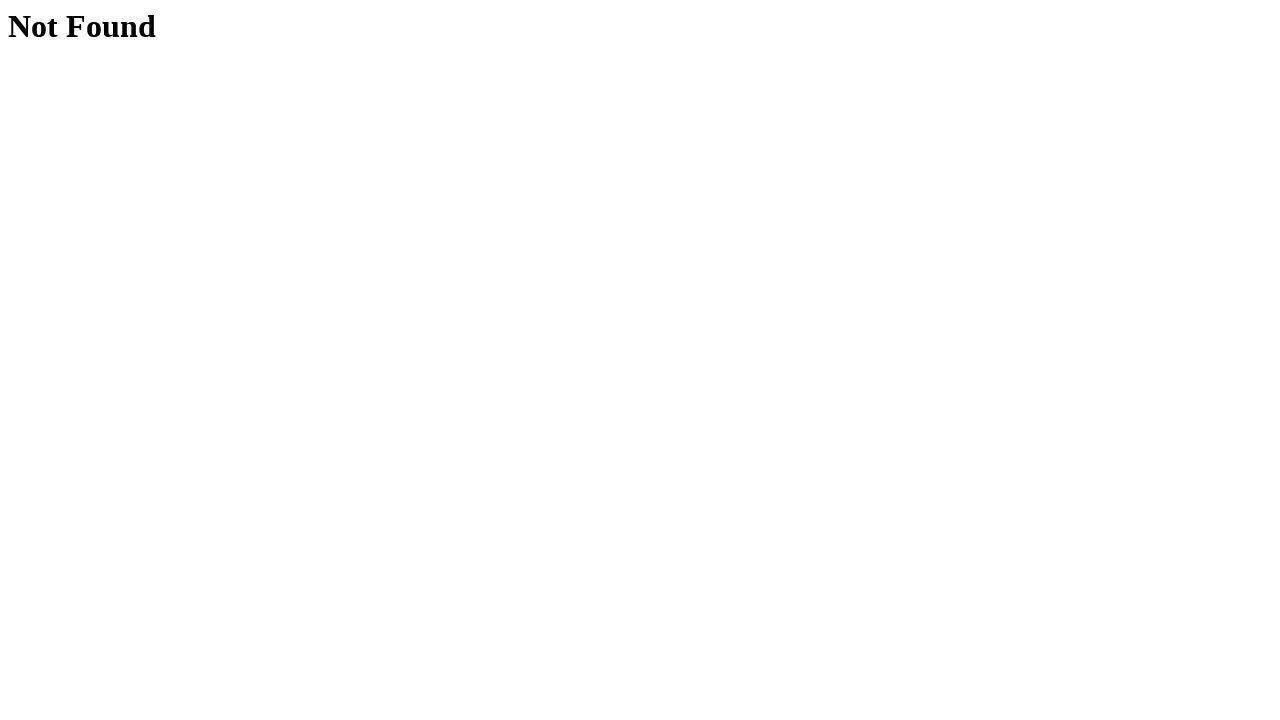

Verified Not Found page for user2
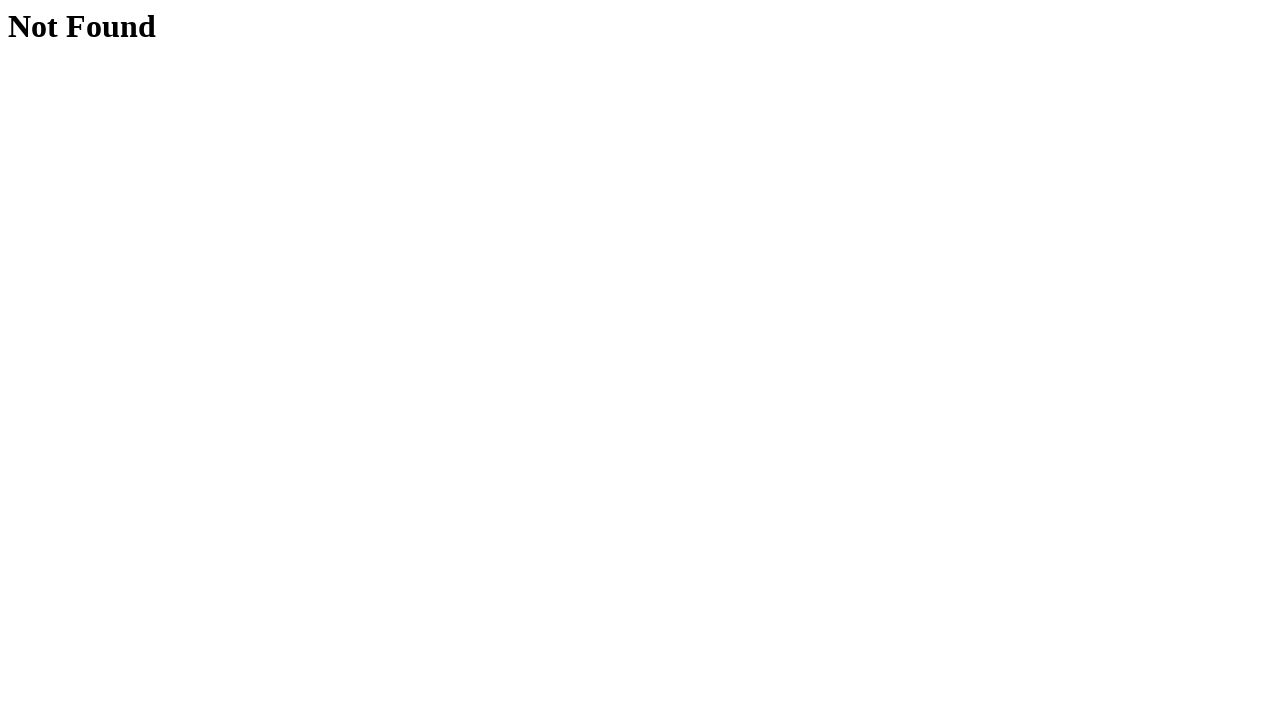

Navigated back to hovers page
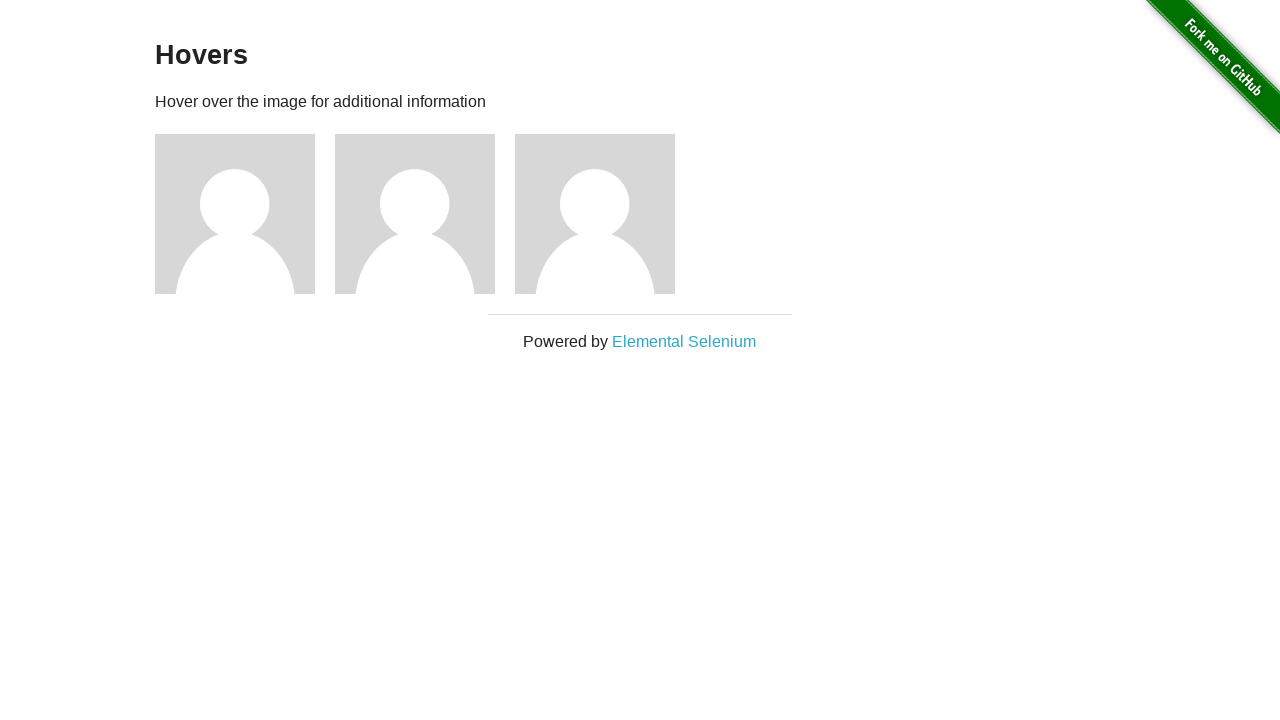

Hovered over third user figure at (605, 214) on xpath=//div[@id='content']//descendant::div[@class='figure'][3]
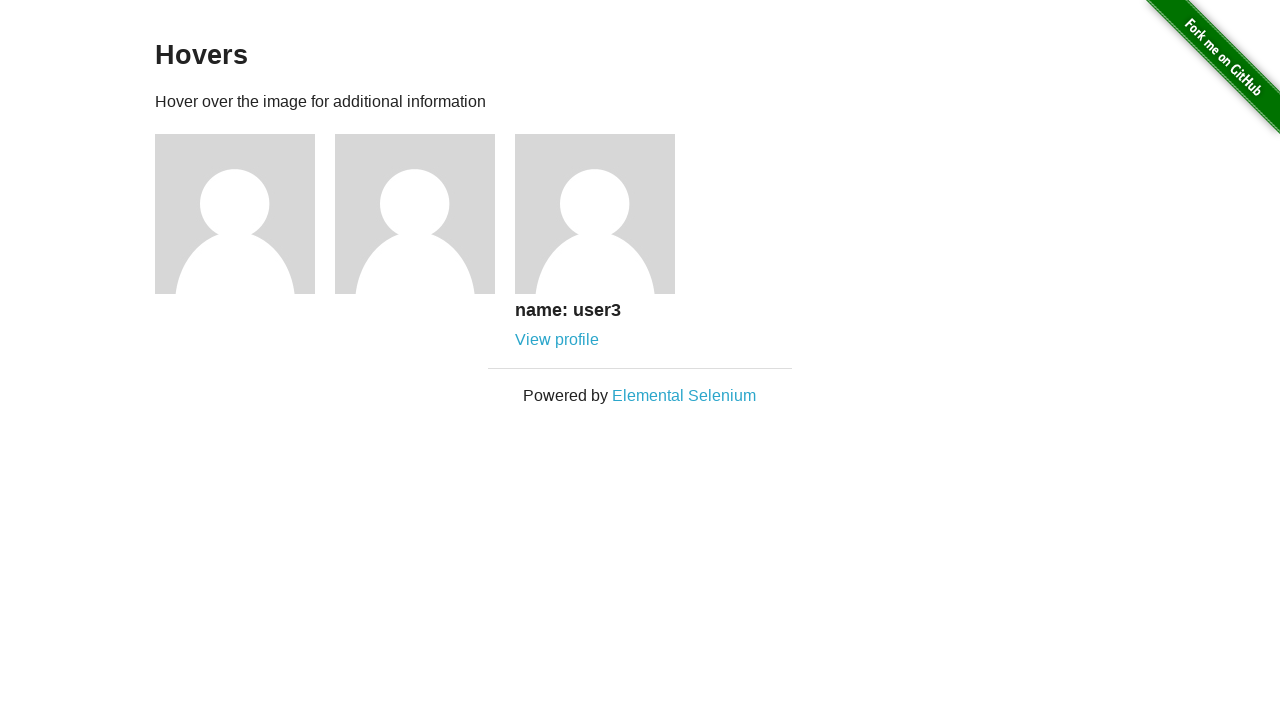

Verified user3 name appeared on hover
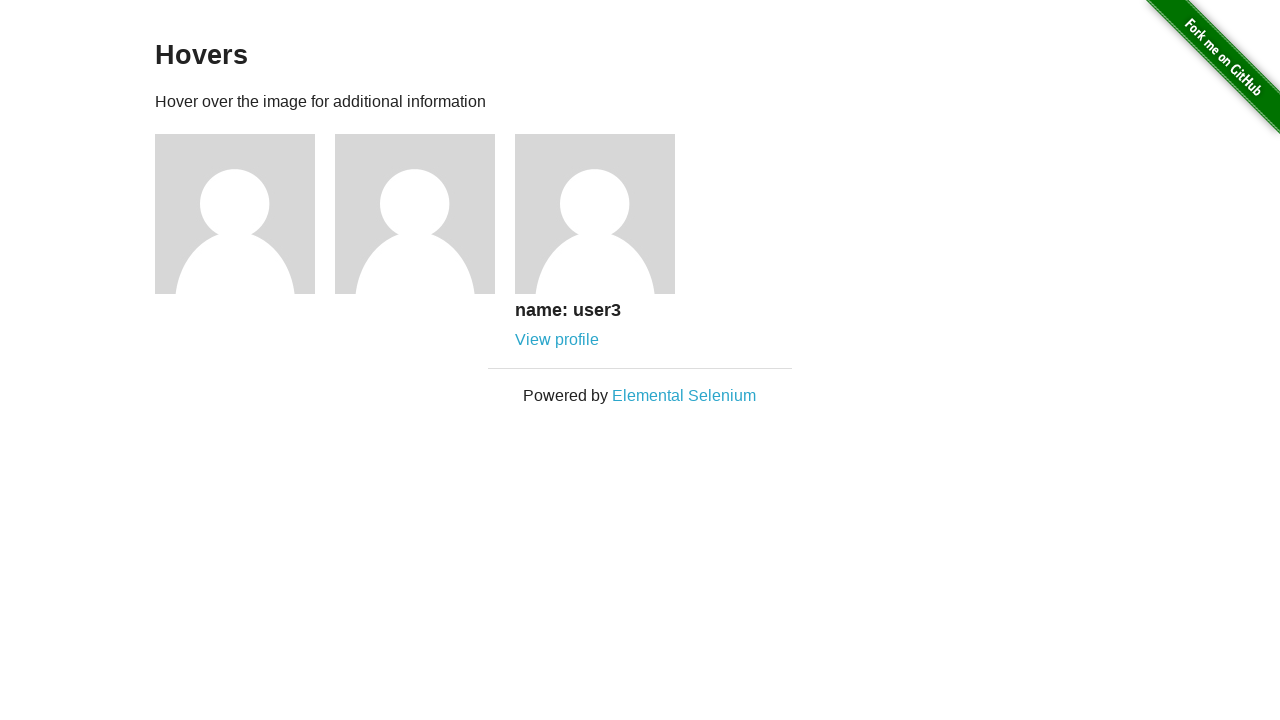

Clicked user3 profile link at (557, 340) on xpath=//h5[text()='name: user3']/following-sibling::a
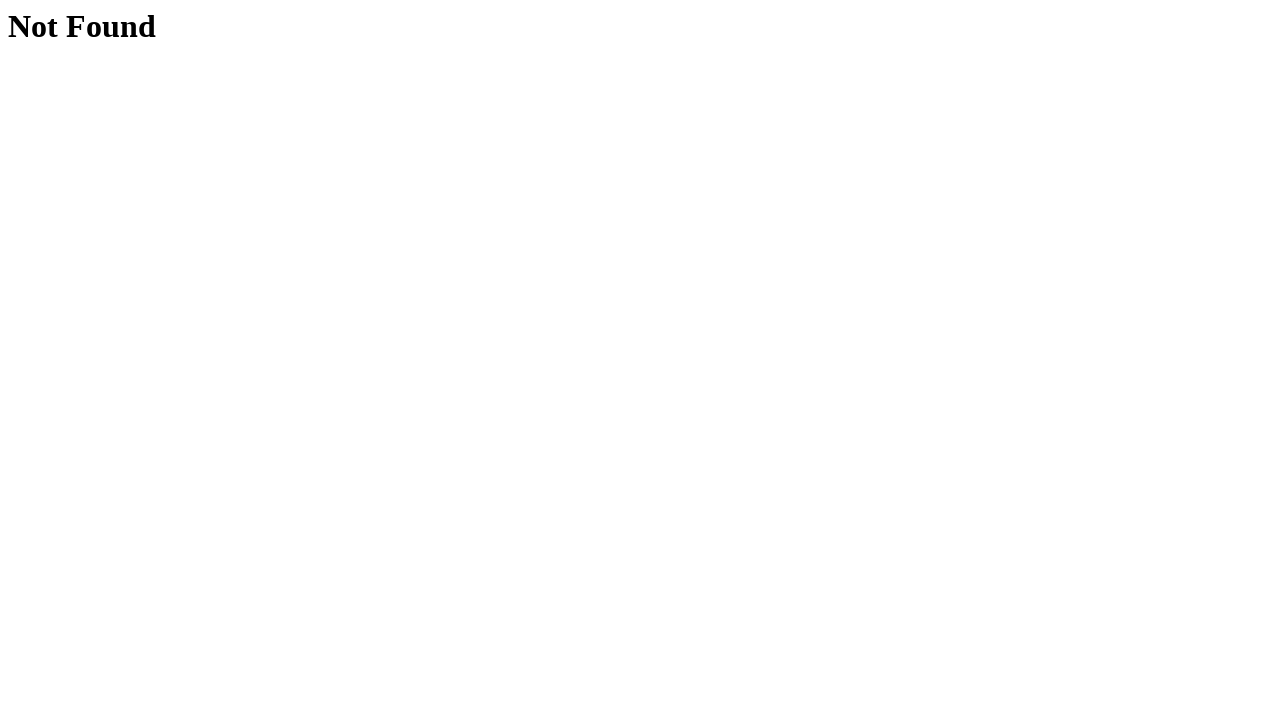

Verified Not Found page for user3
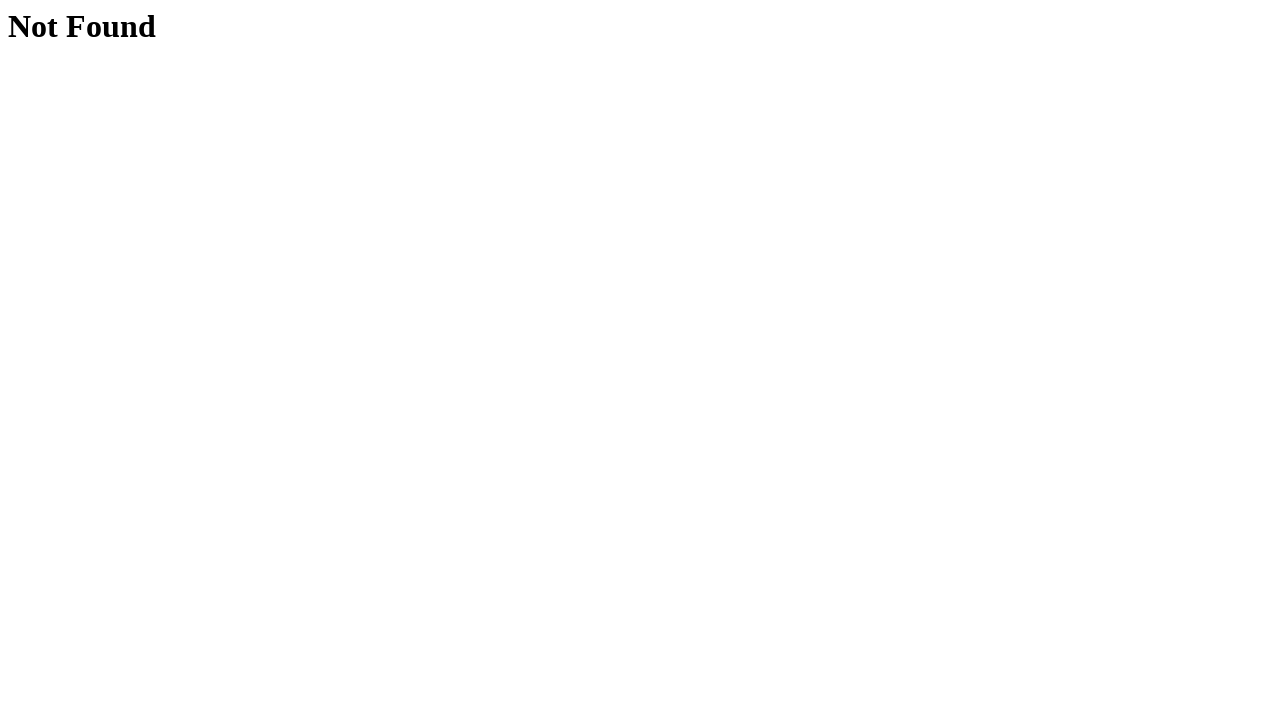

Navigated back to hovers page
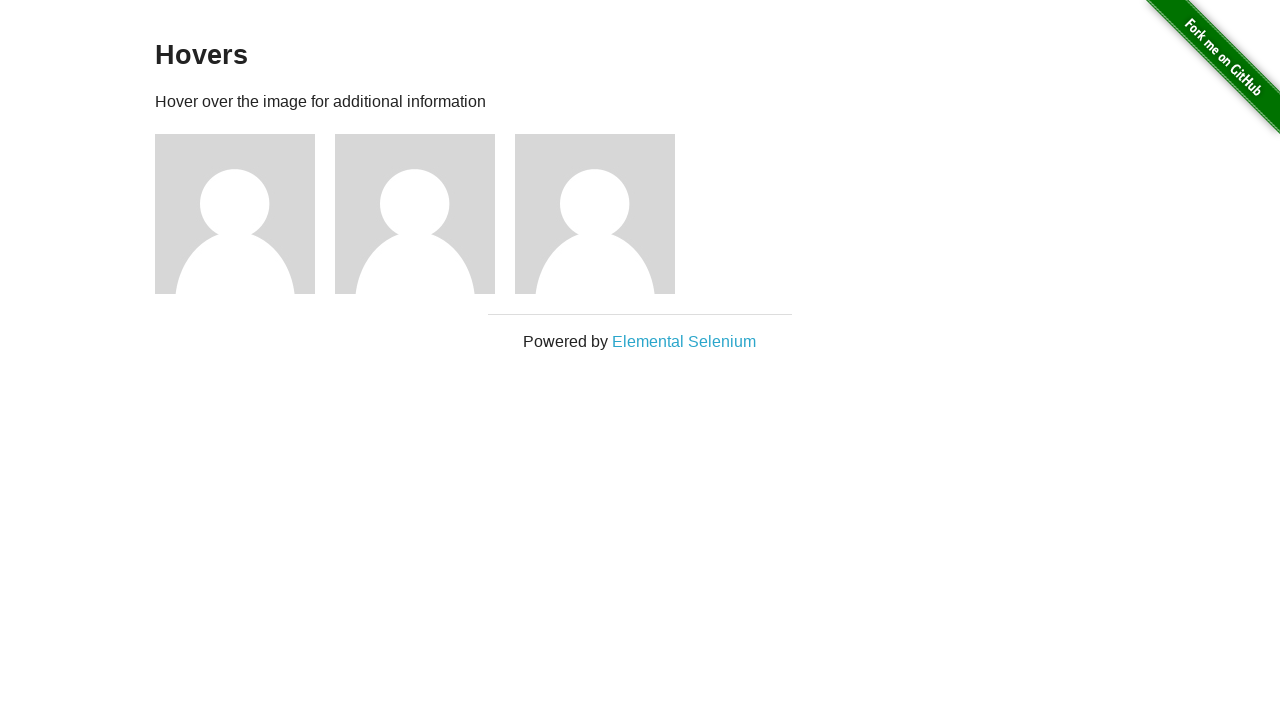

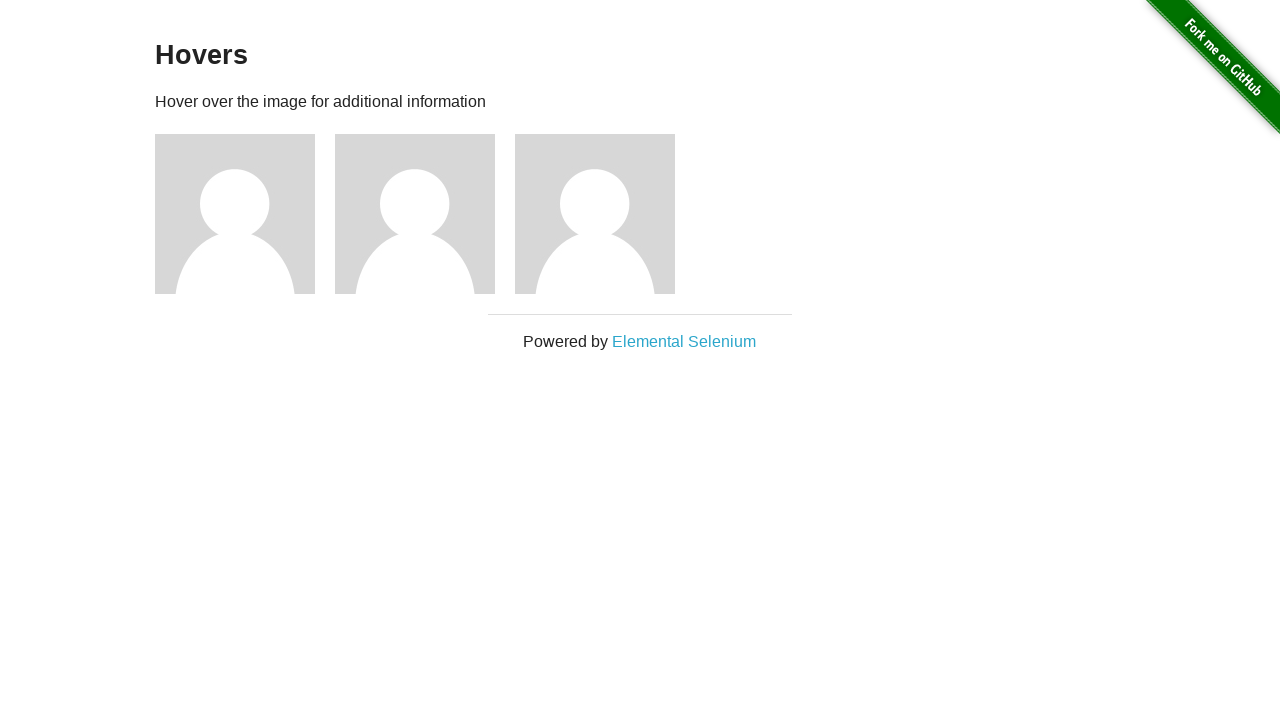